Waits for a price to reach $100, clicks book button, then solves a mathematical problem and submits the answer

Starting URL: https://suninjuly.github.io/explicit_wait2.html

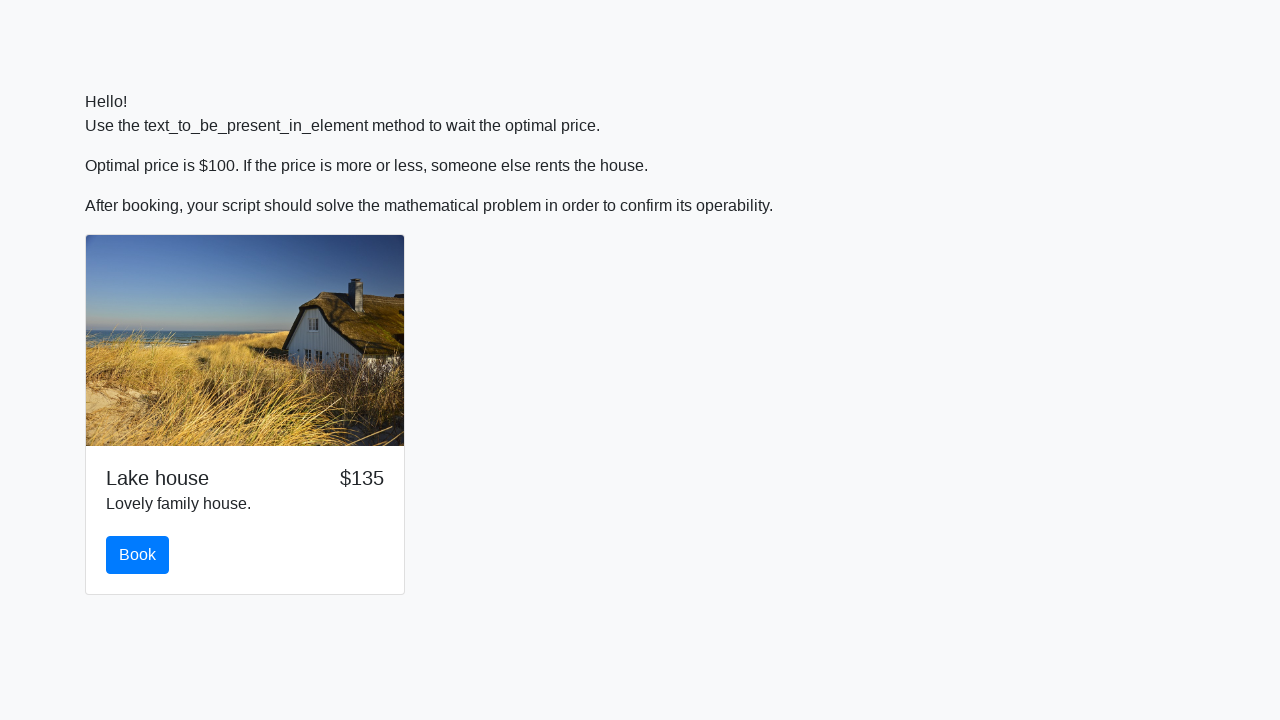

Waited for price to reach $100
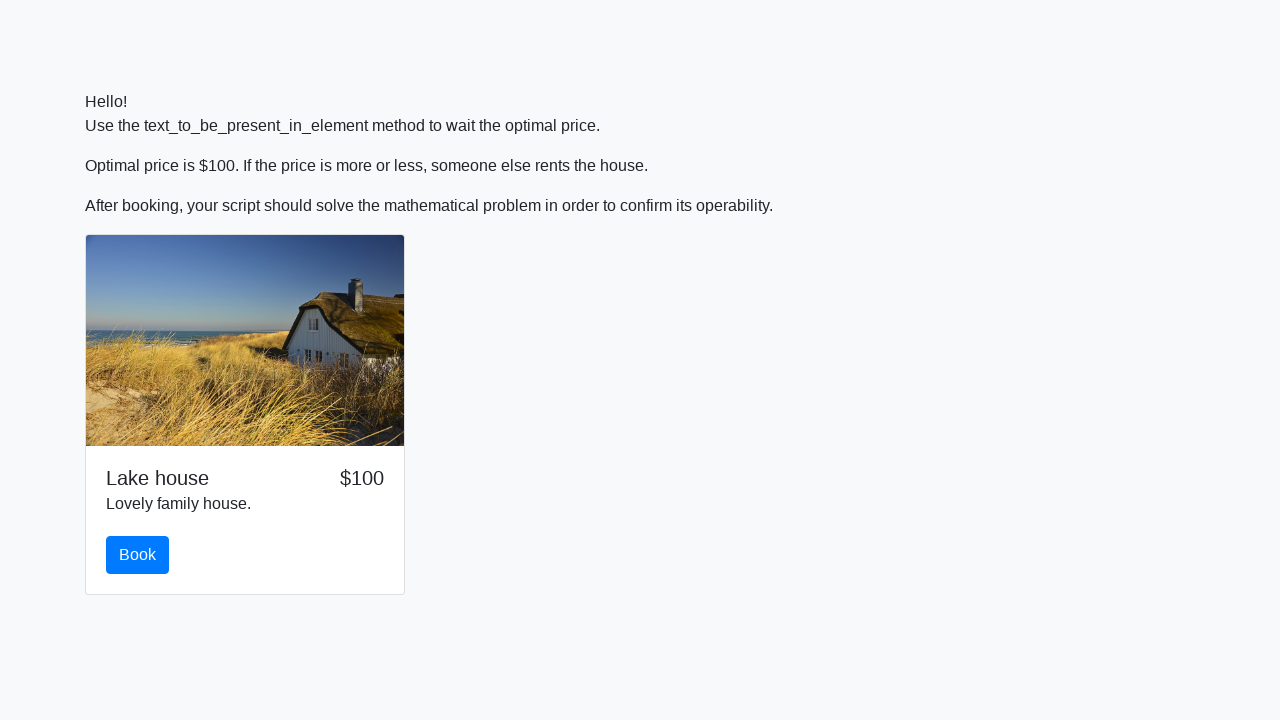

Clicked the book button at (138, 555) on #book
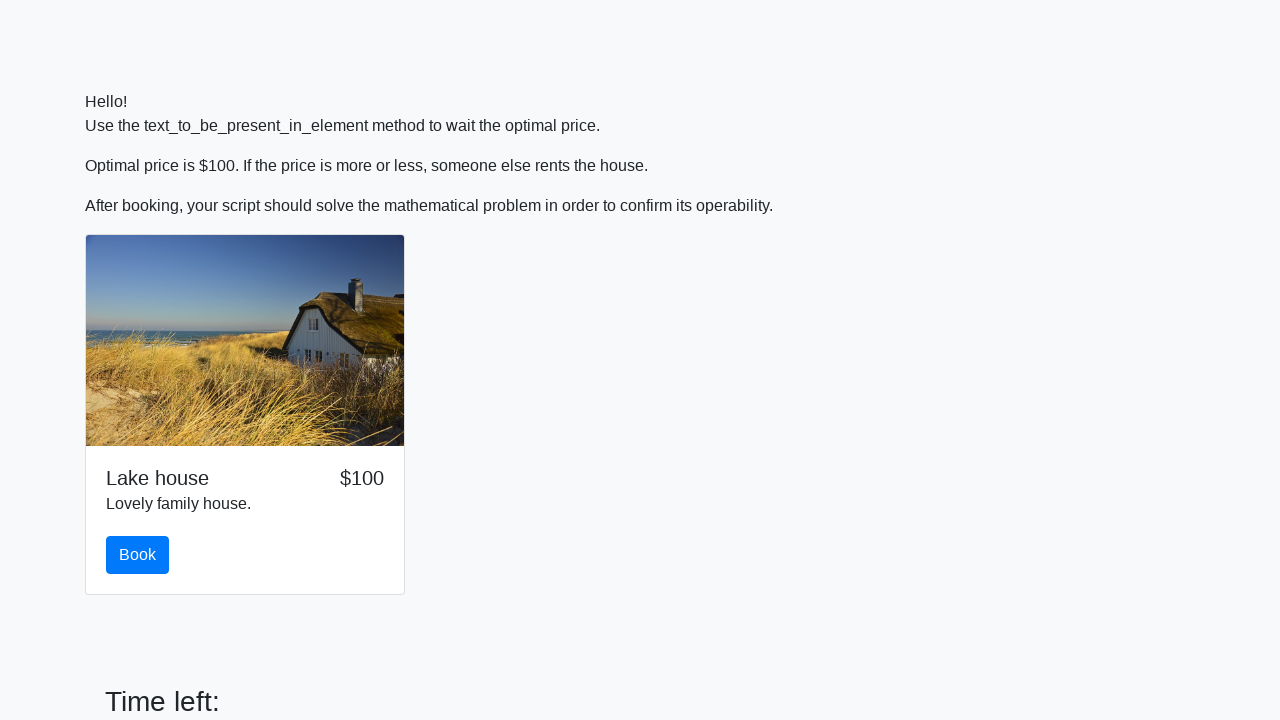

Retrieved the input value for calculation
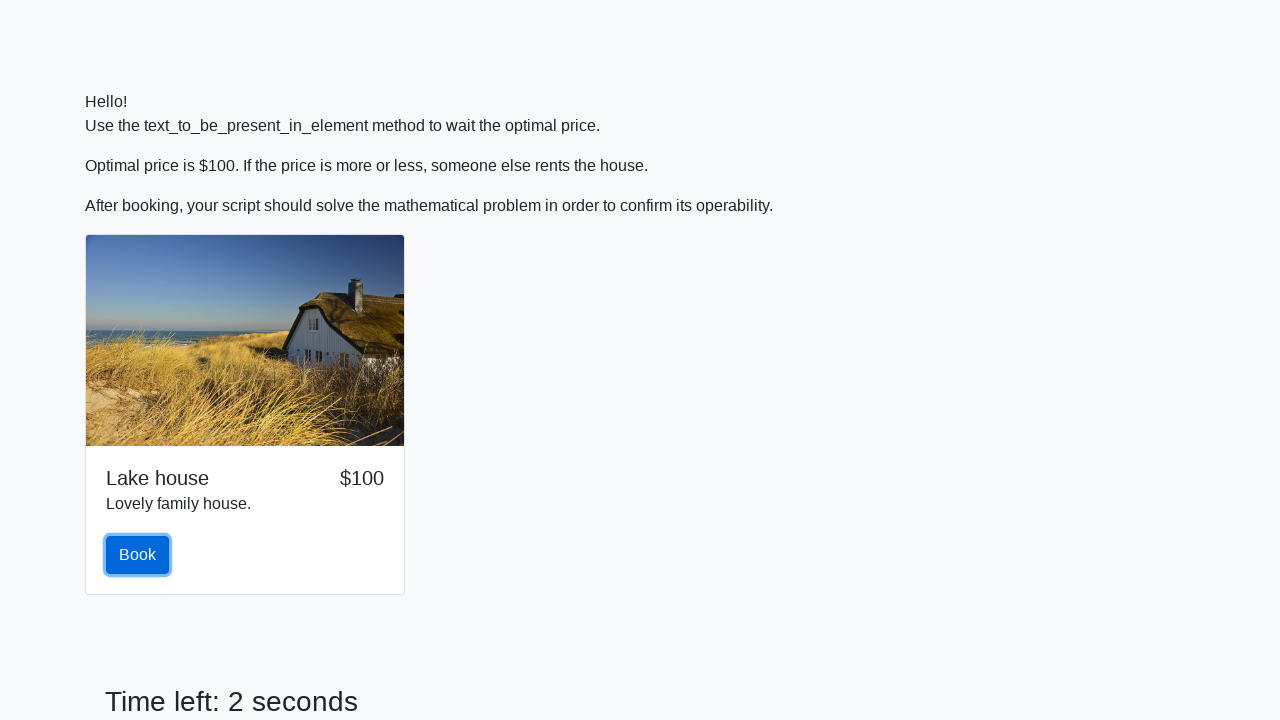

Calculated mathematical solution: log(12*sin(841)) = 2.276119752344634
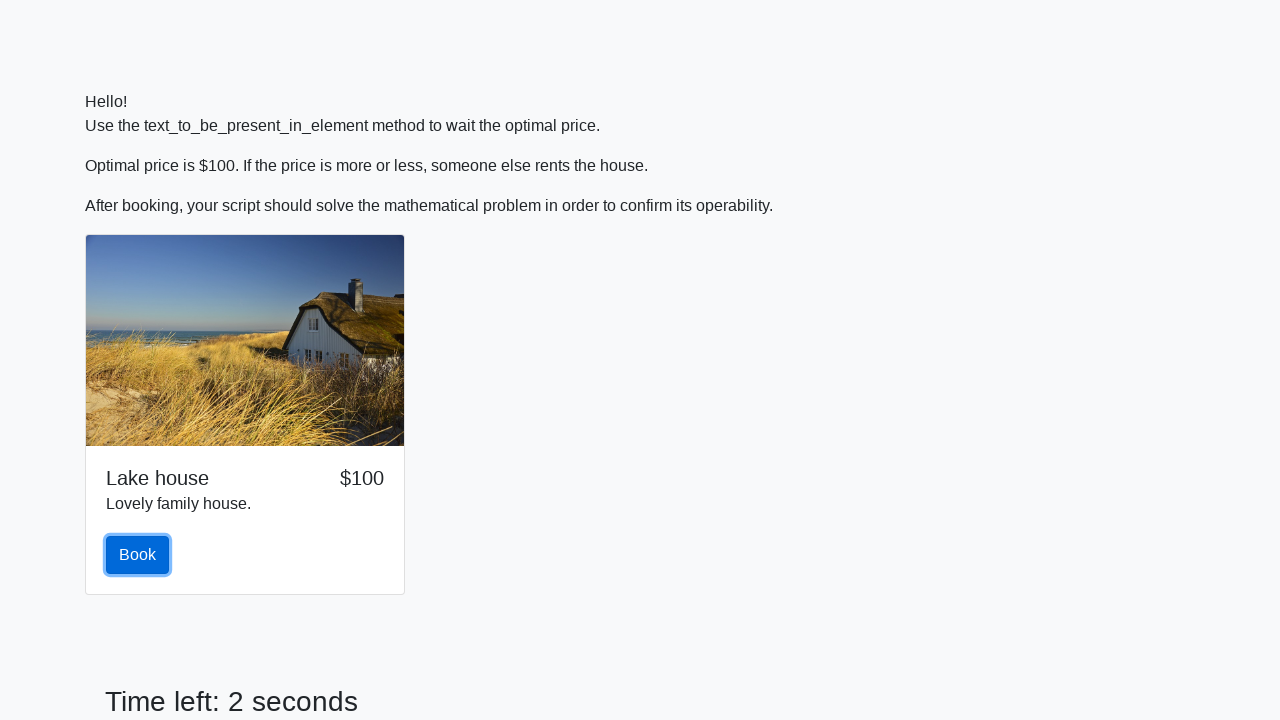

Entered calculated answer '2.276119752344634' in answer field on #answer
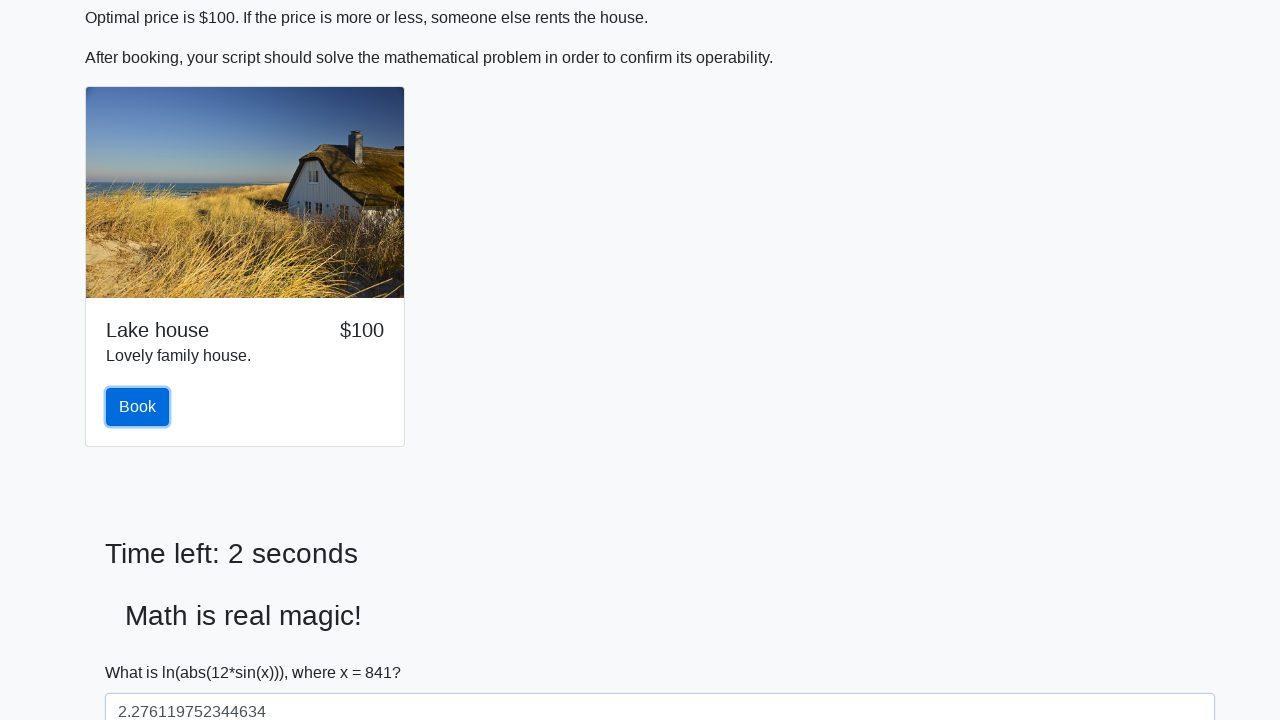

Clicked submit button to solve the problem at (143, 651) on #solve
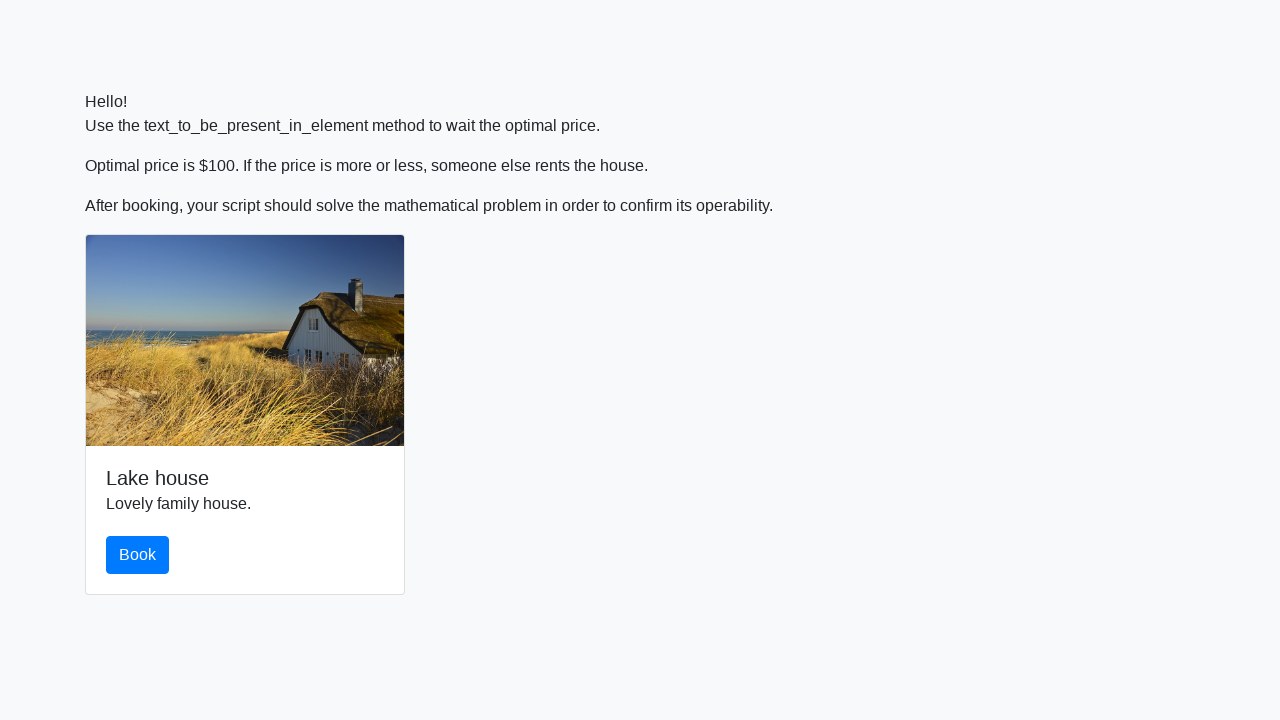

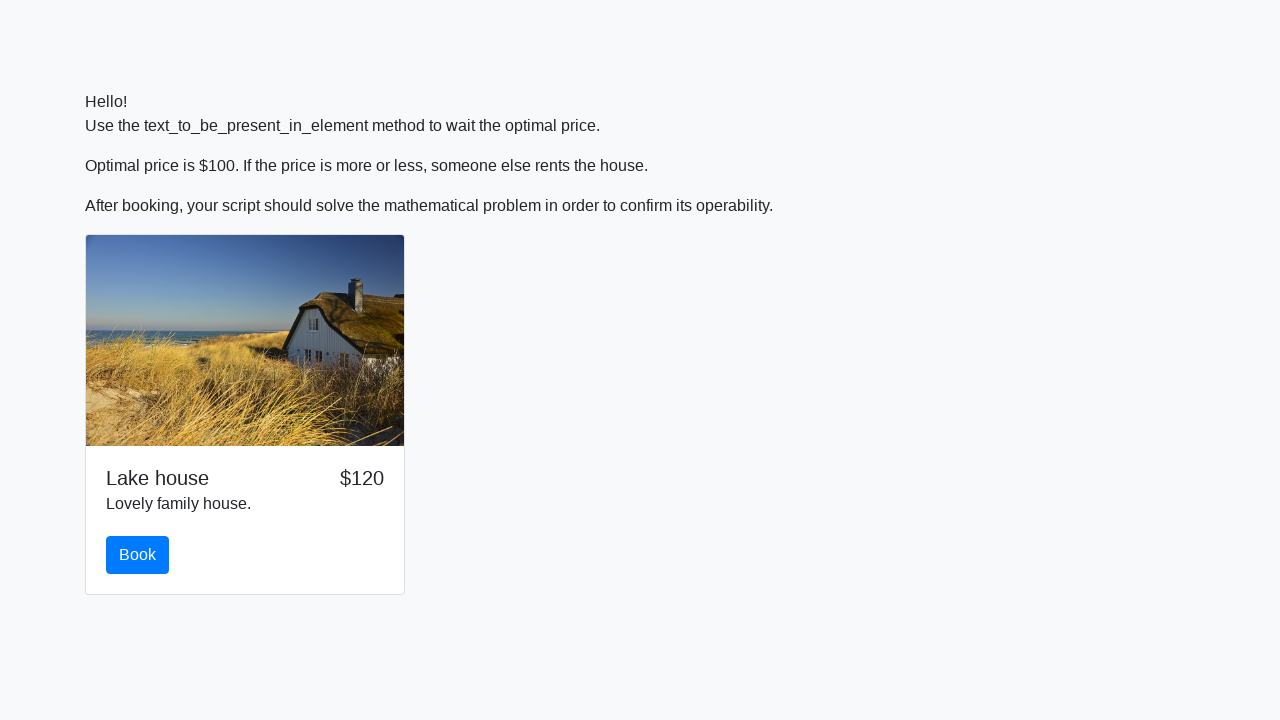